Navigates to the WebdriverIO homepage and verifies the page loads by checking the title is available.

Starting URL: https://webdriver.io

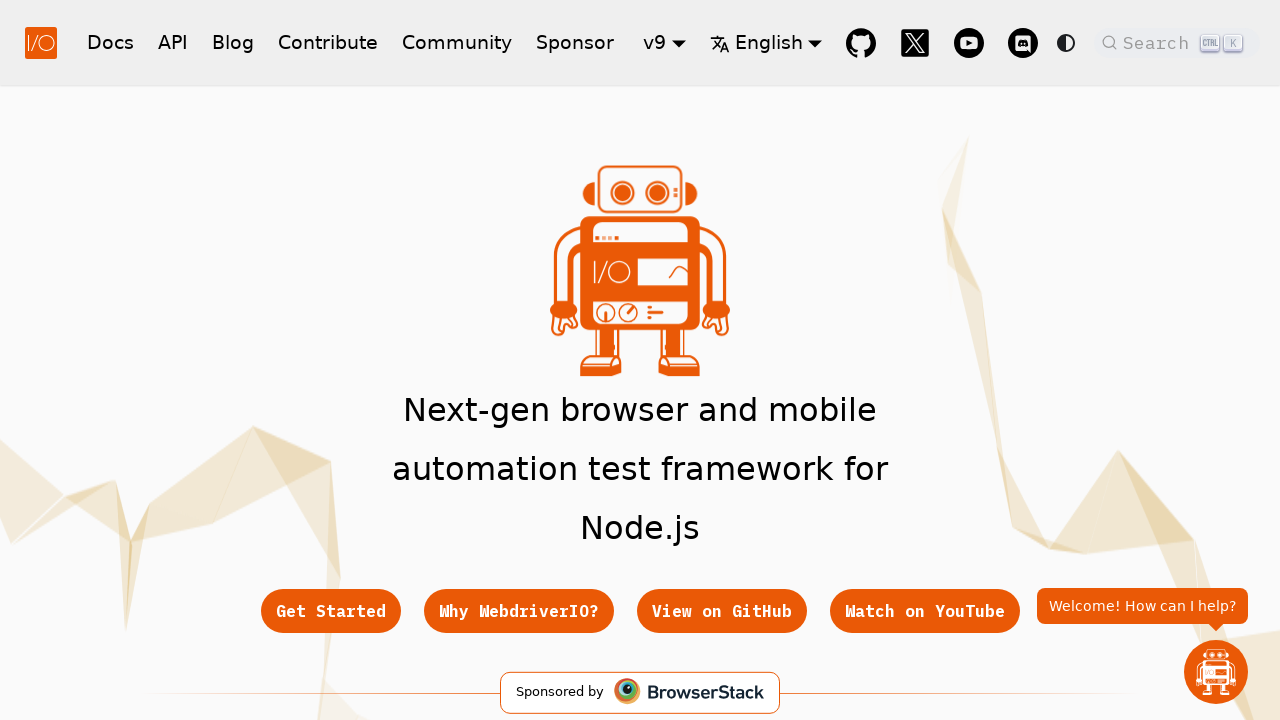

Navigated to WebdriverIO homepage
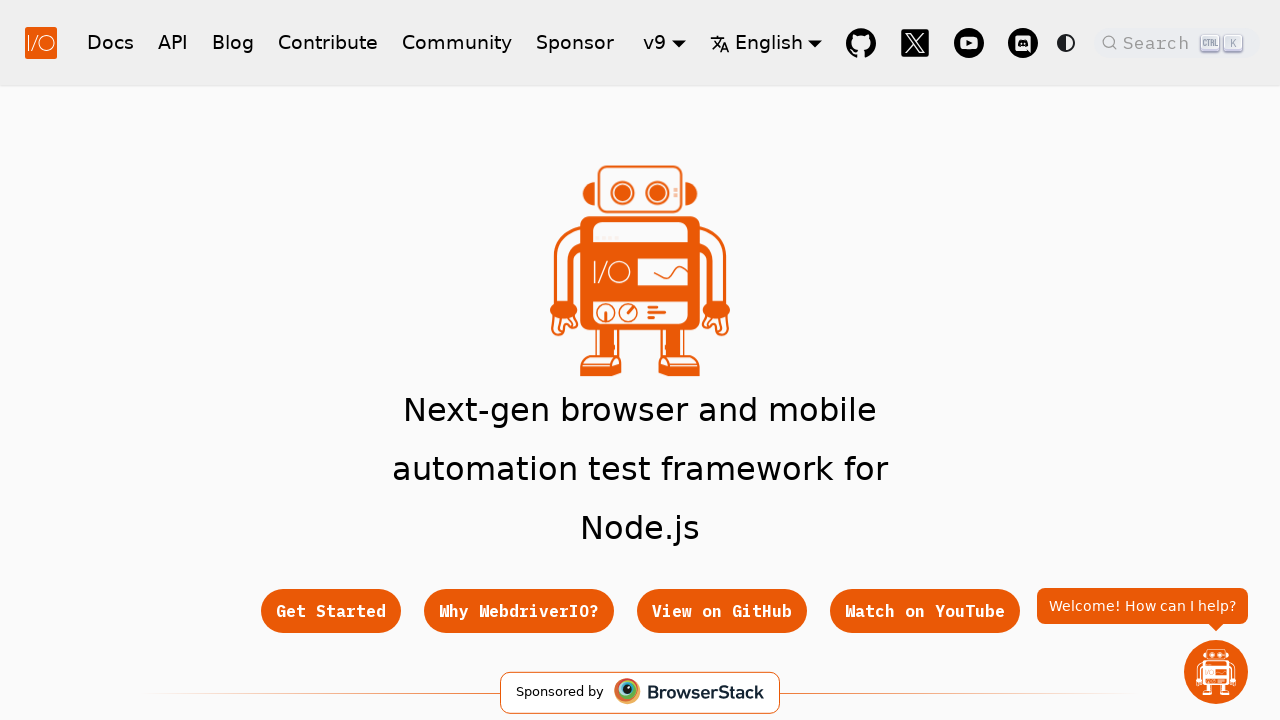

Page reached domcontentloaded state
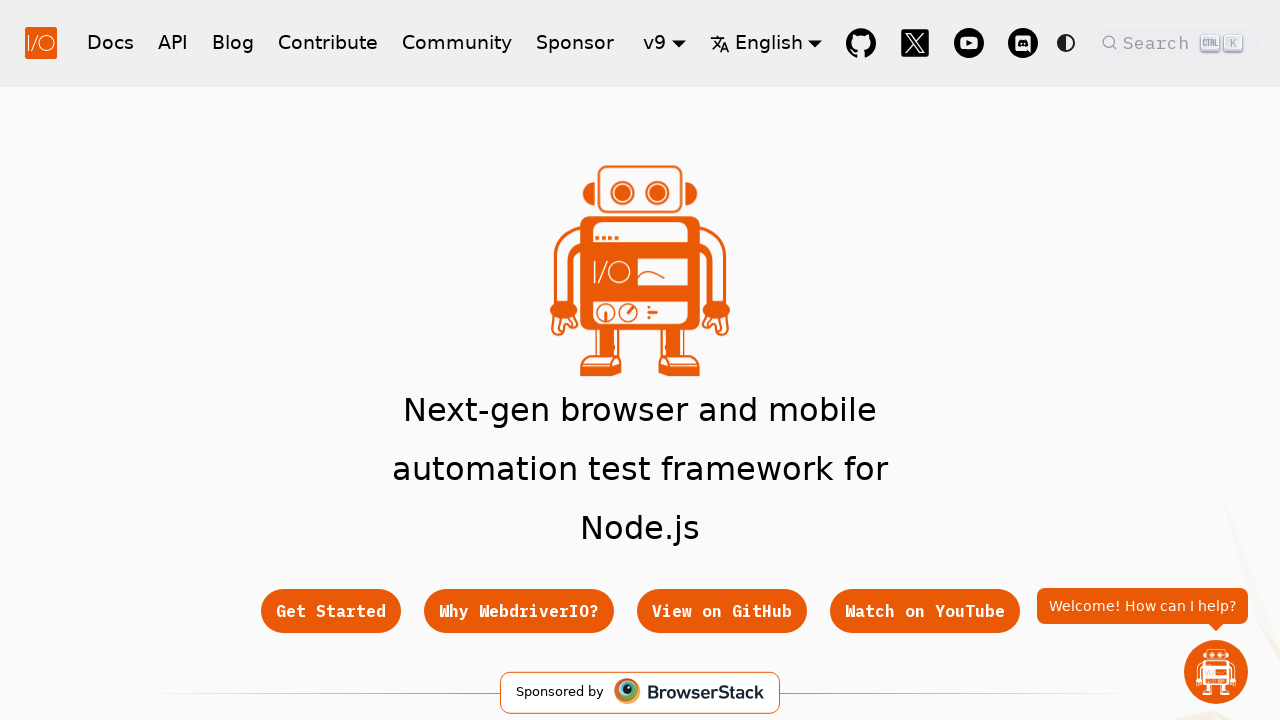

Retrieved page title: WebdriverIO · Next-gen browser and mobile automation test framework for Node.js | WebdriverIO
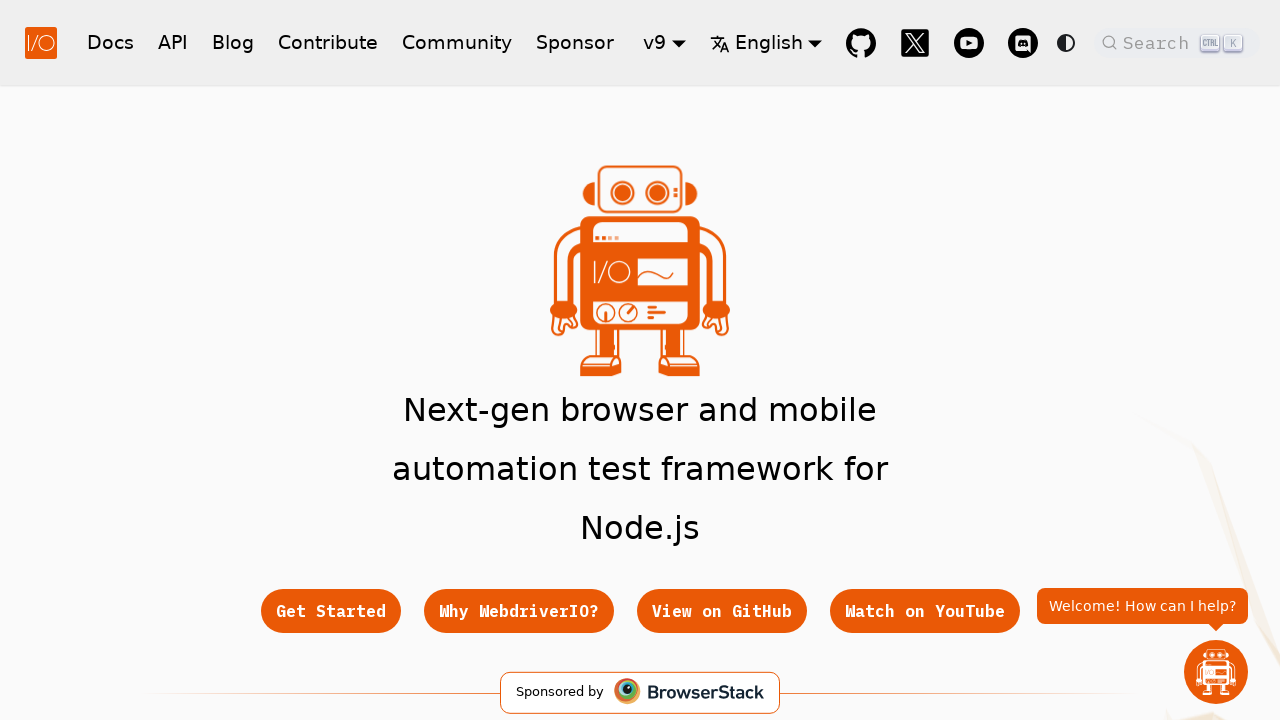

Verified page title is not empty
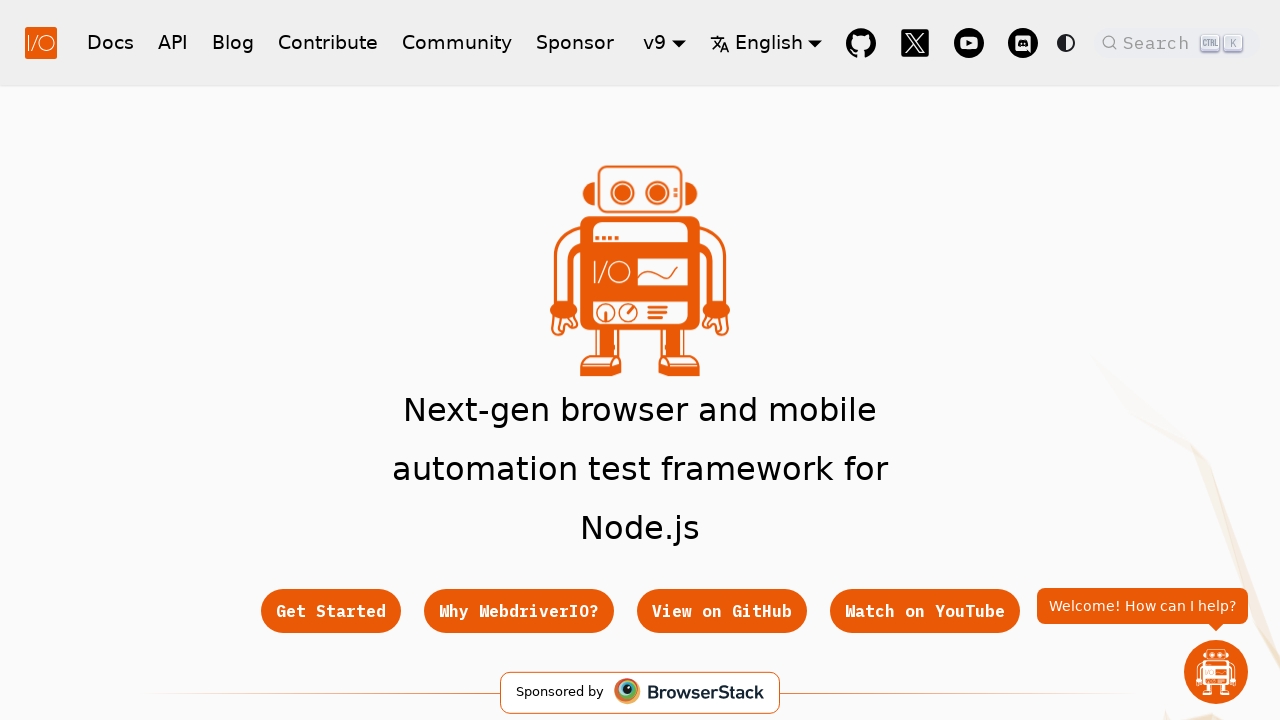

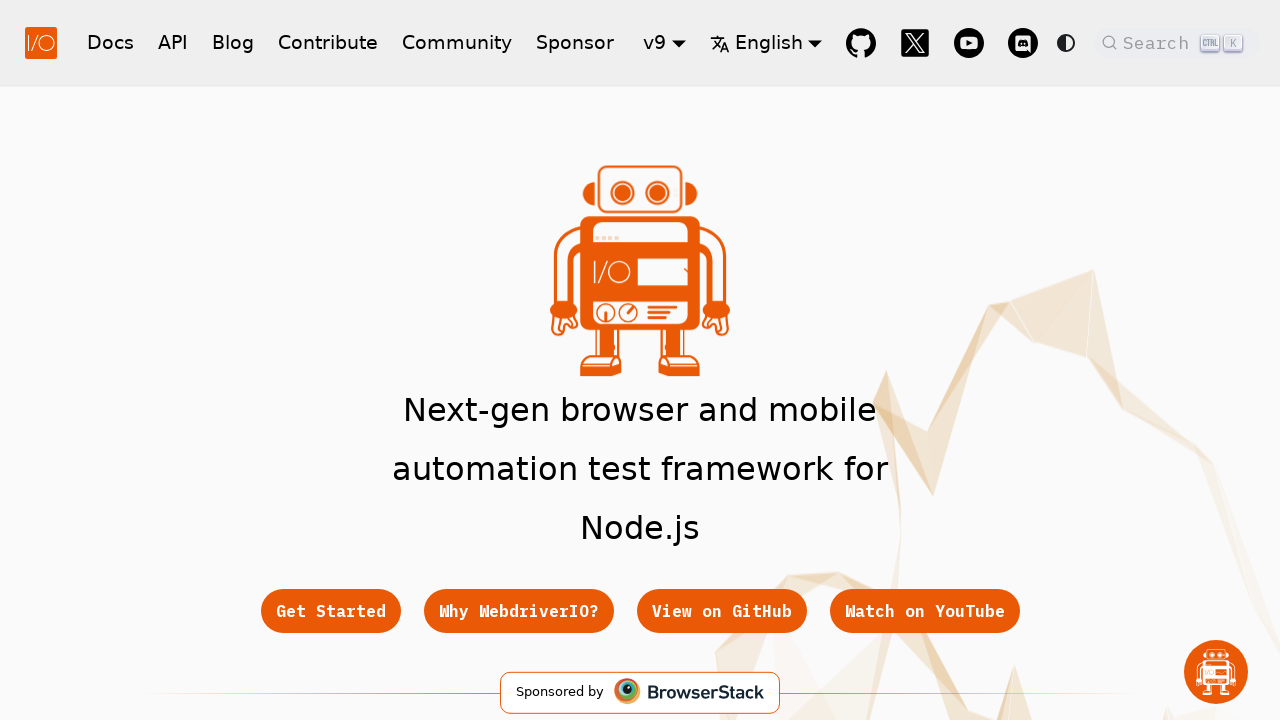